Demonstrates basic browser navigation actions on example.com including navigating to the page, going back, forward, and refreshing the page.

Starting URL: http://example.com

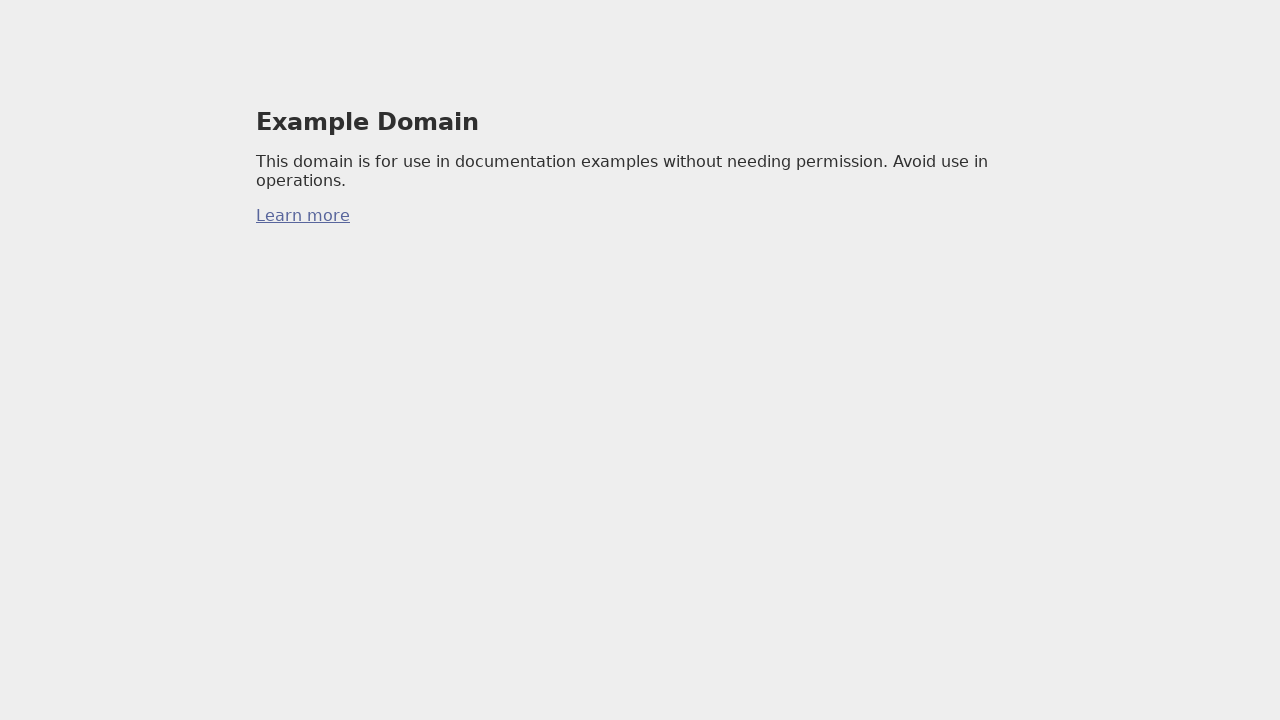

Retrieved current URL from page
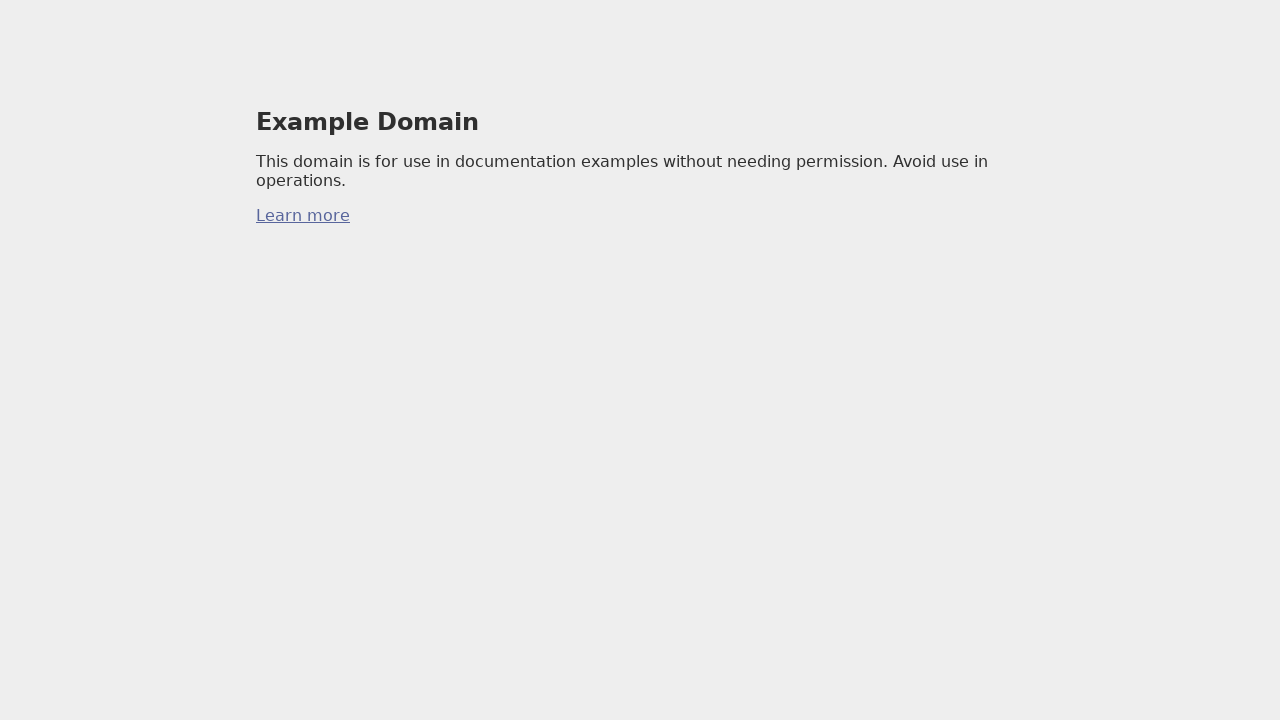

Retrieved page title
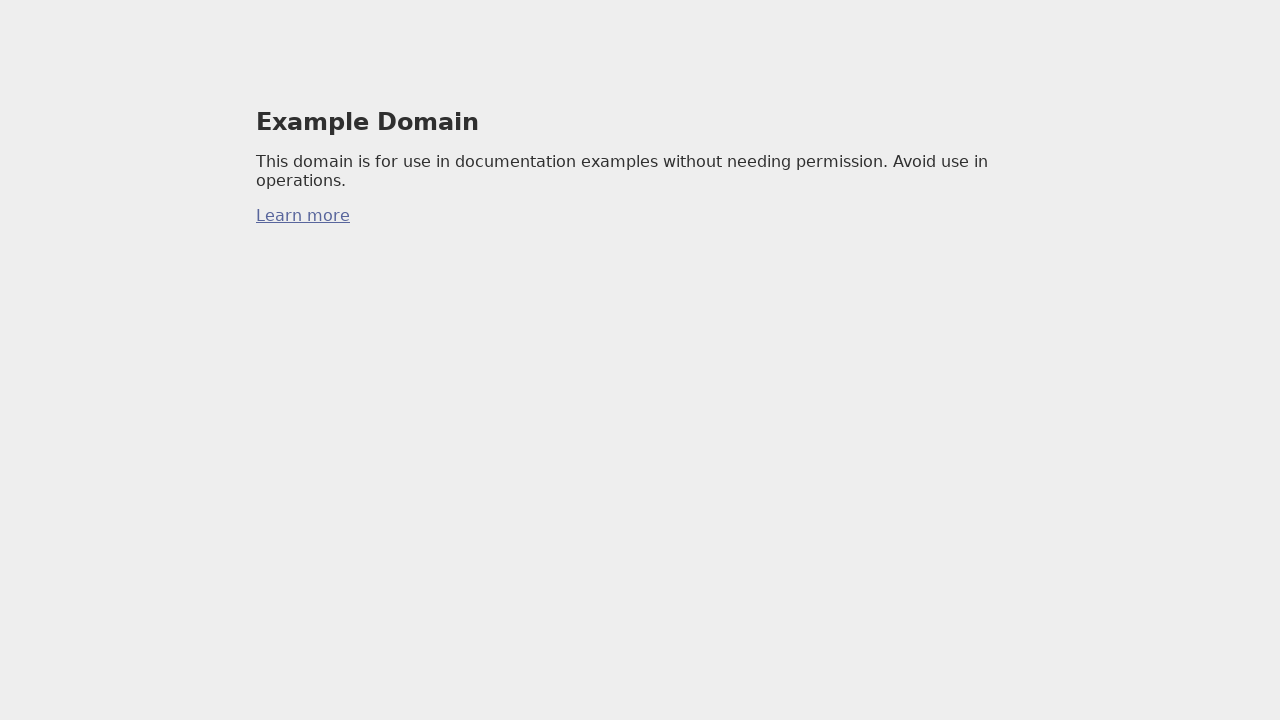

Navigated to http://example.com
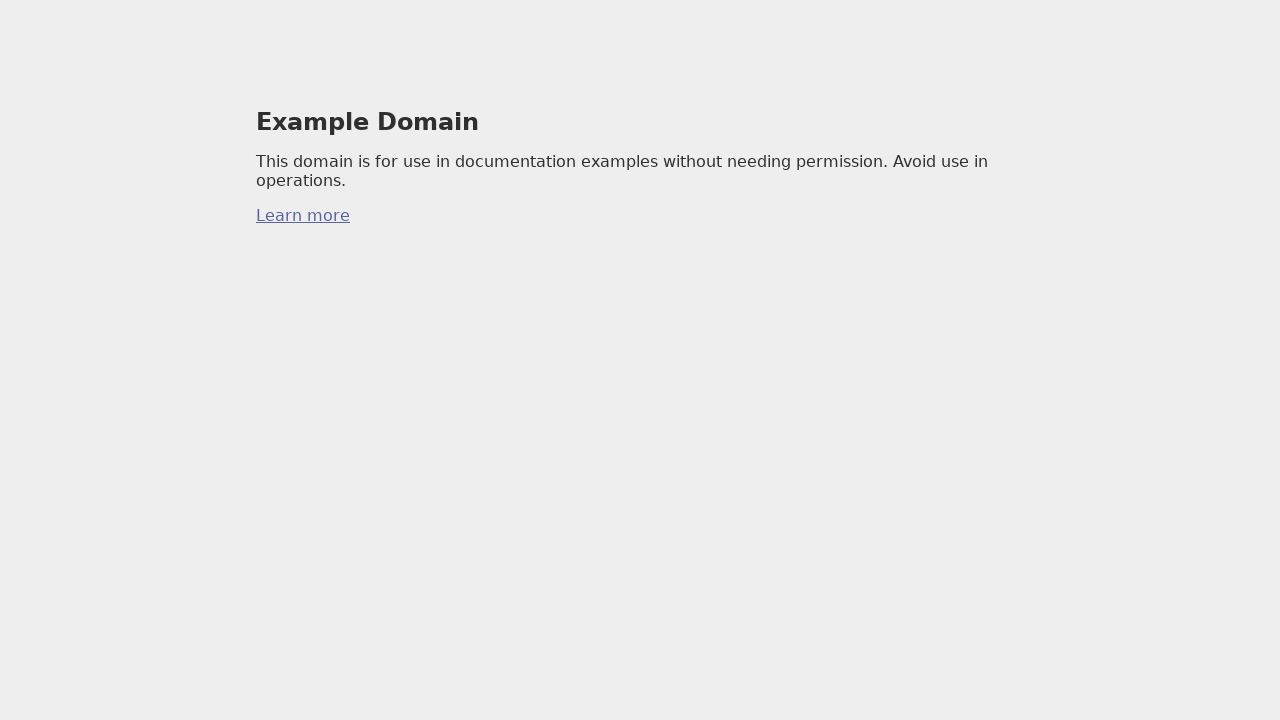

Navigated back in browser history
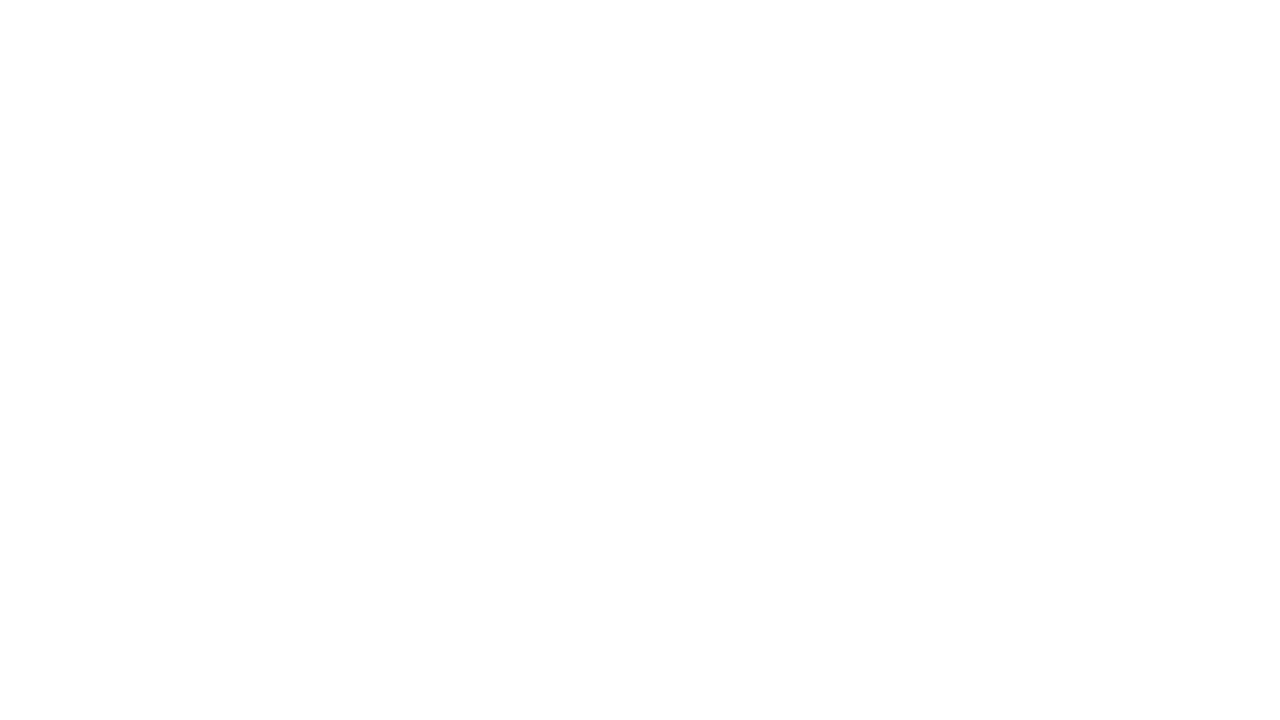

Navigated forward in browser history
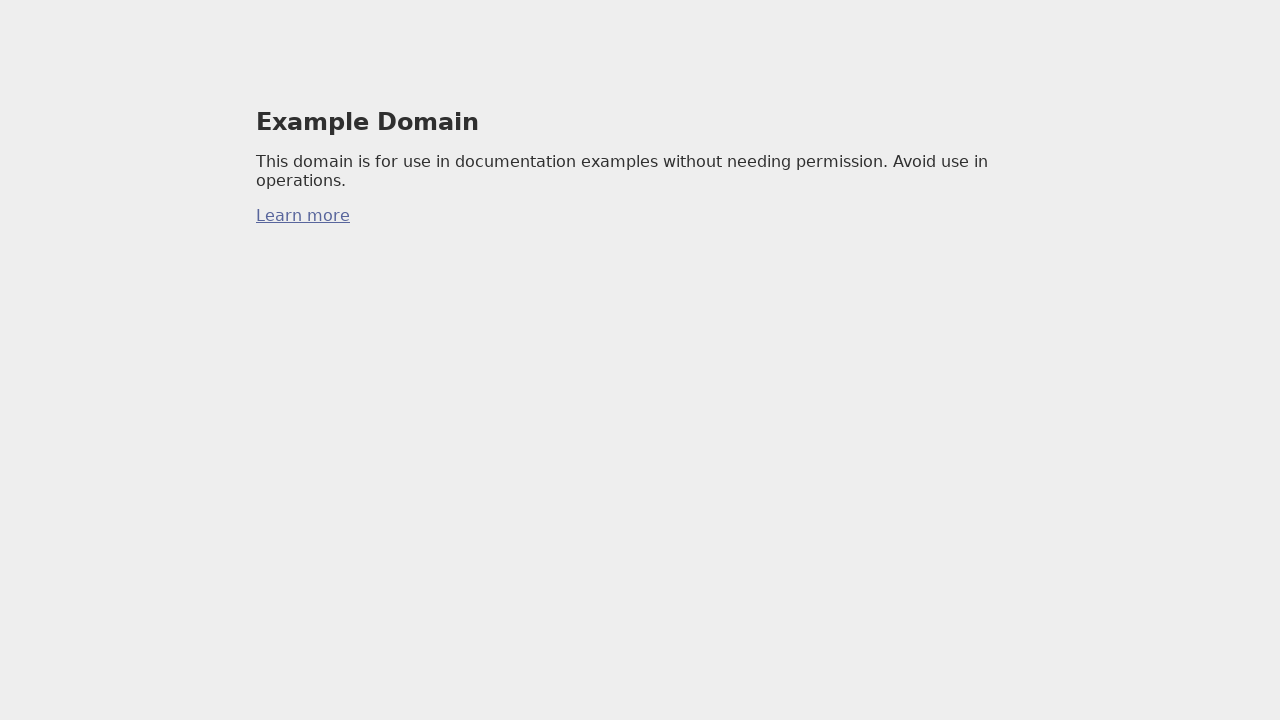

Refreshed the page
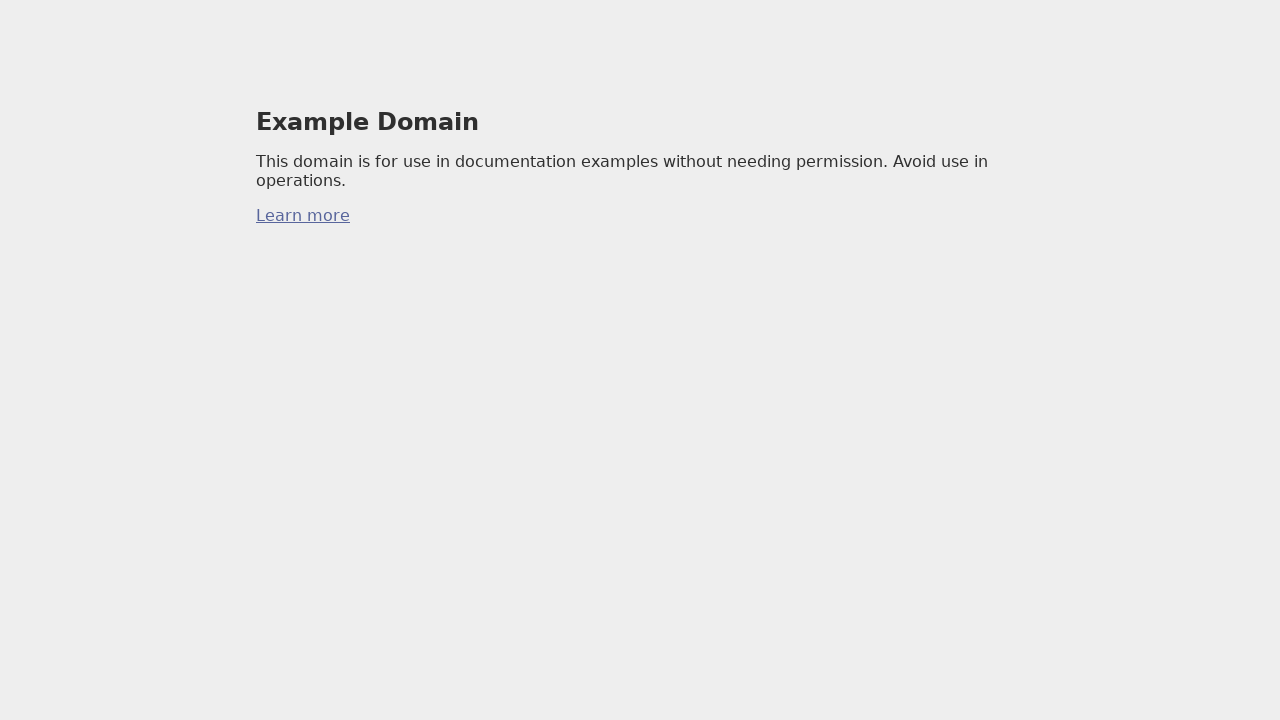

Waited for page to reach domcontentloaded state
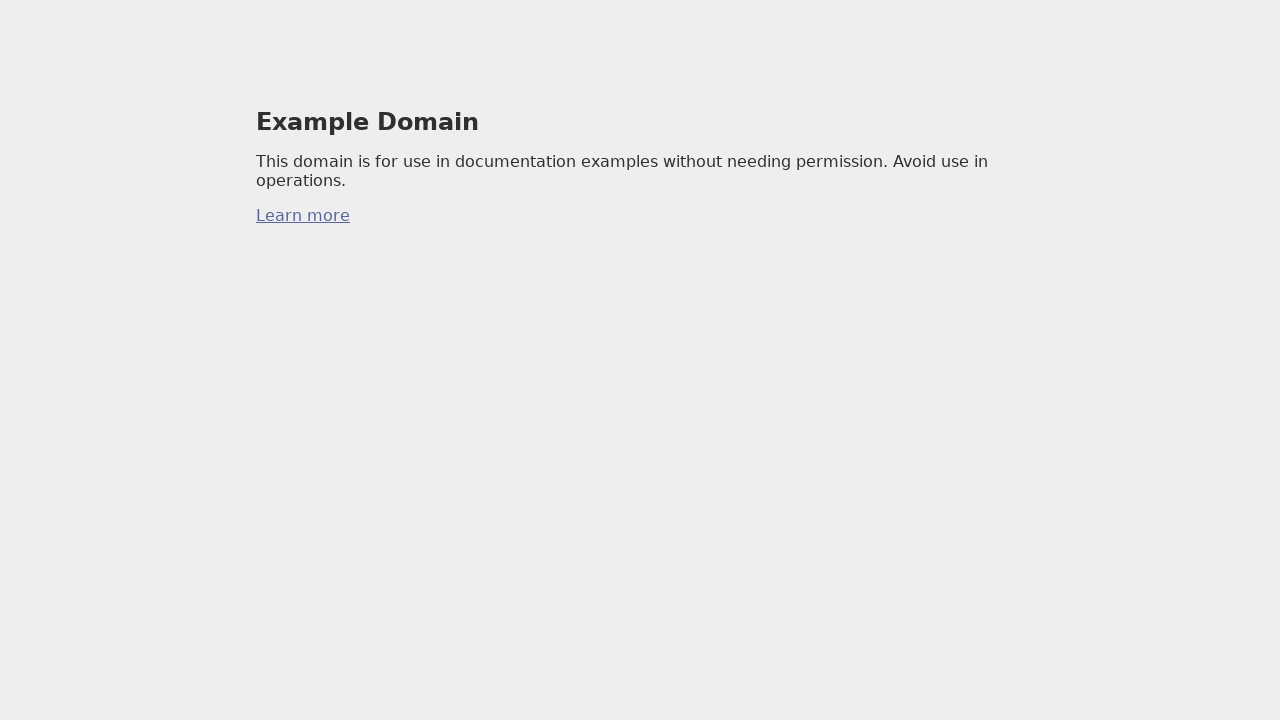

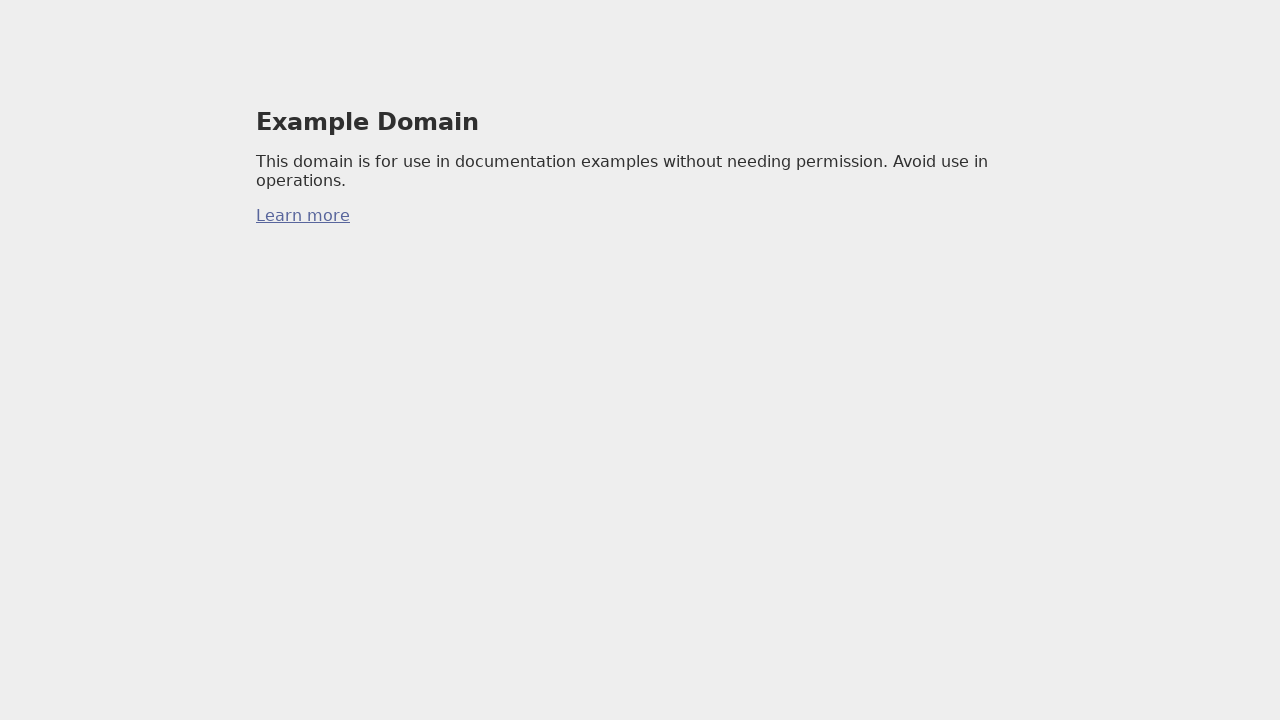